Tests clearing the complete state of all items by checking and unchecking the toggle-all

Starting URL: https://demo.playwright.dev/todomvc

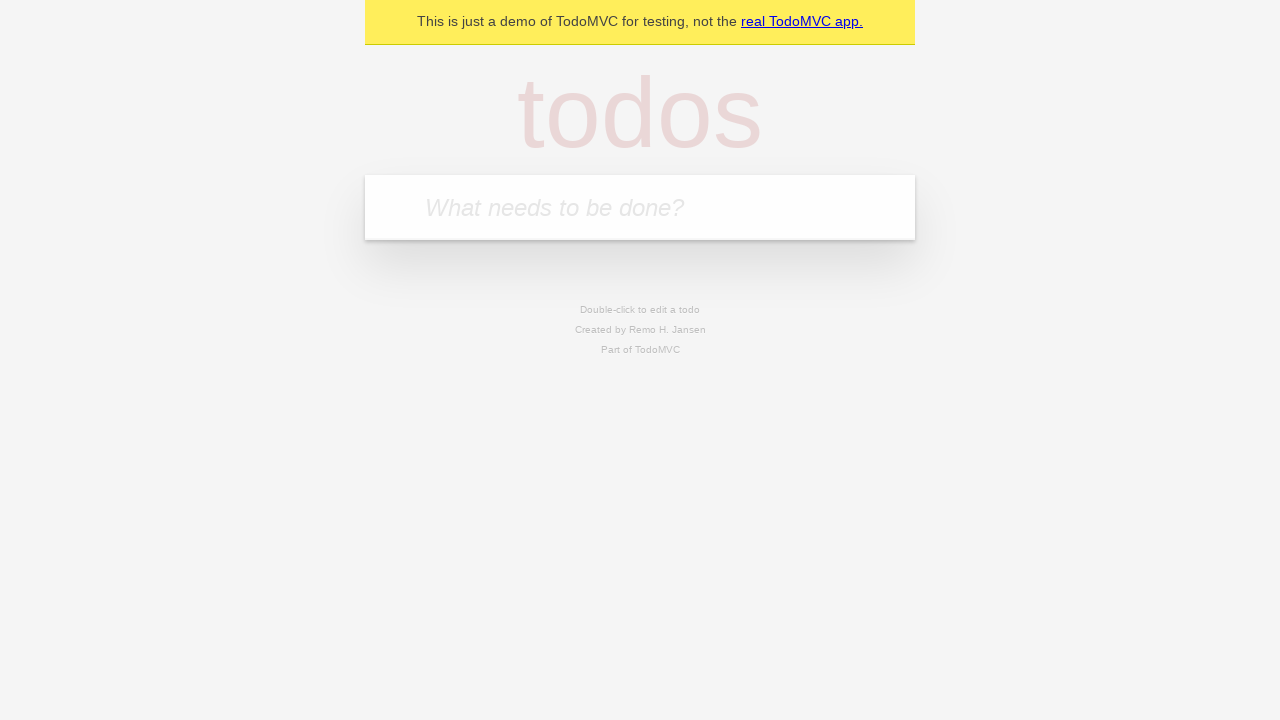

Filled todo input with 'buy some cheese' on internal:attr=[placeholder="What needs to be done?"i]
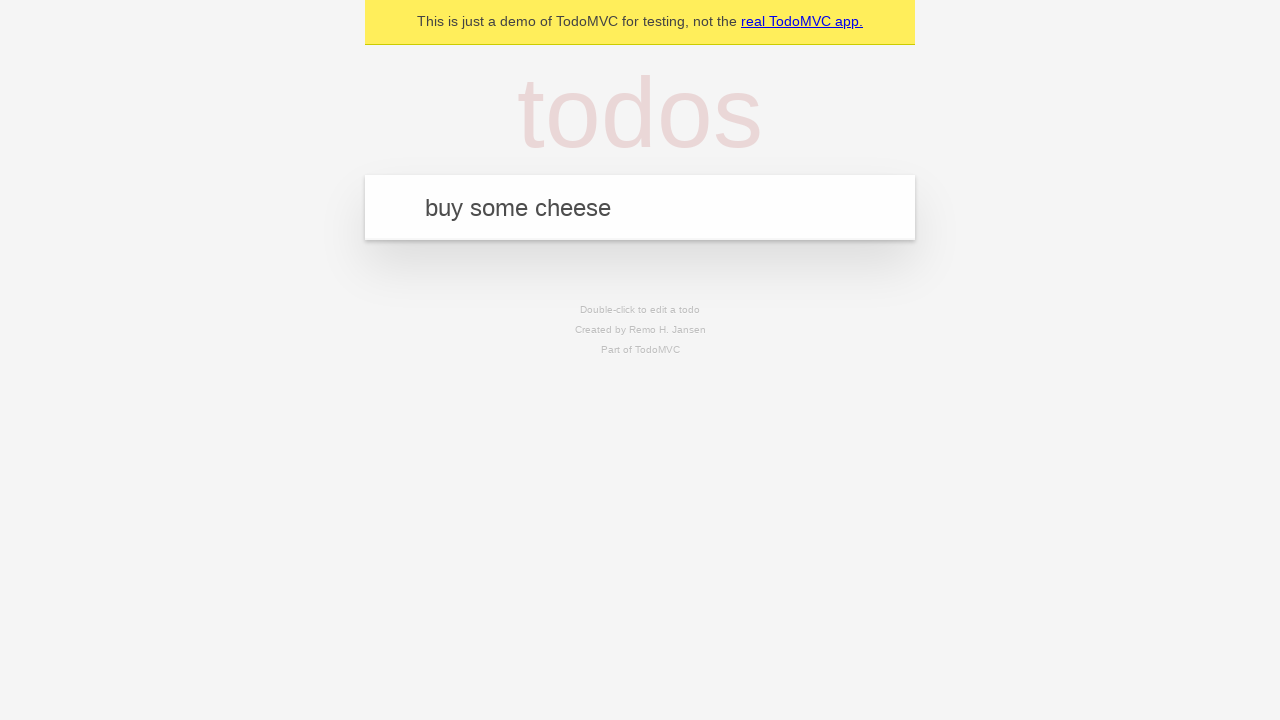

Pressed Enter to add first todo item on internal:attr=[placeholder="What needs to be done?"i]
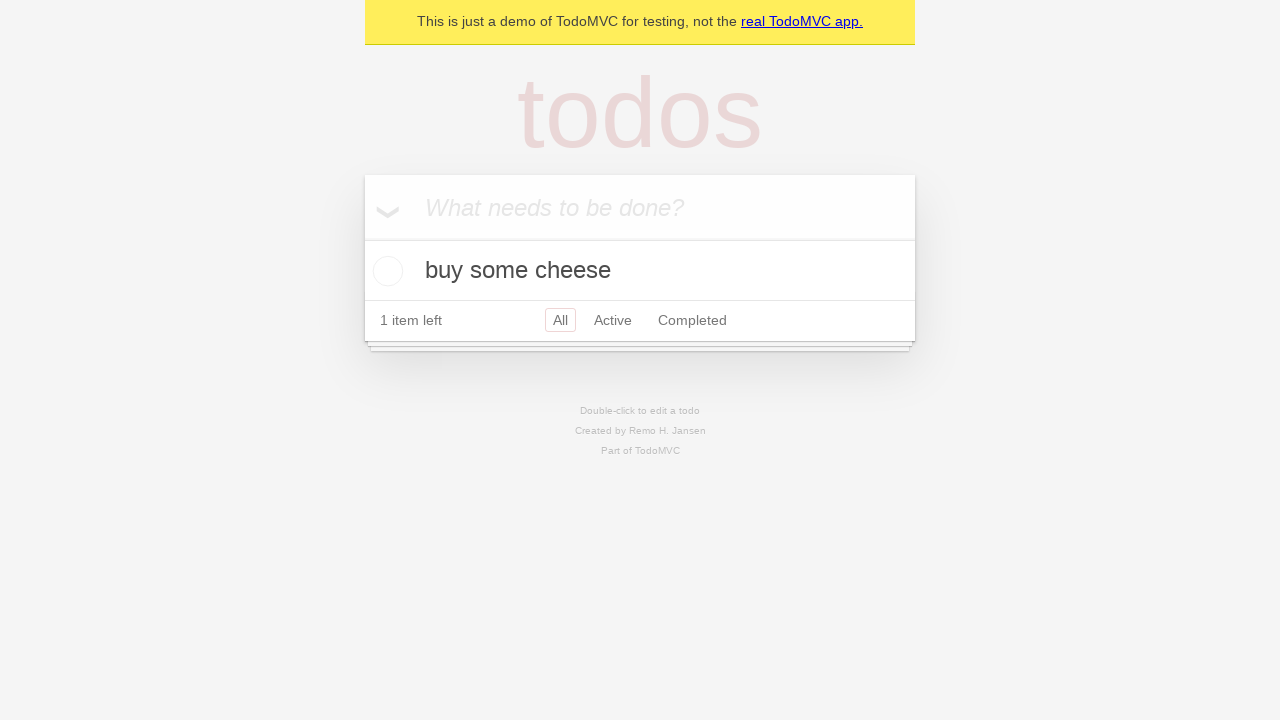

Filled todo input with 'feed the cat' on internal:attr=[placeholder="What needs to be done?"i]
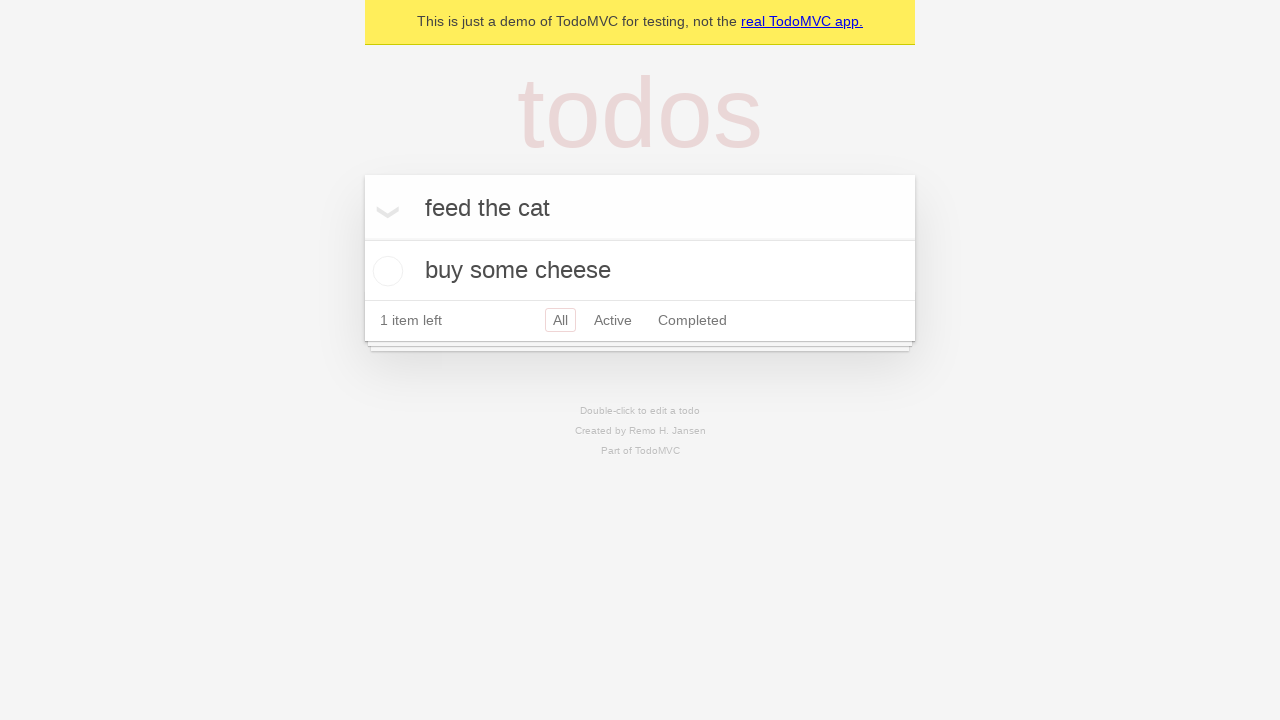

Pressed Enter to add second todo item on internal:attr=[placeholder="What needs to be done?"i]
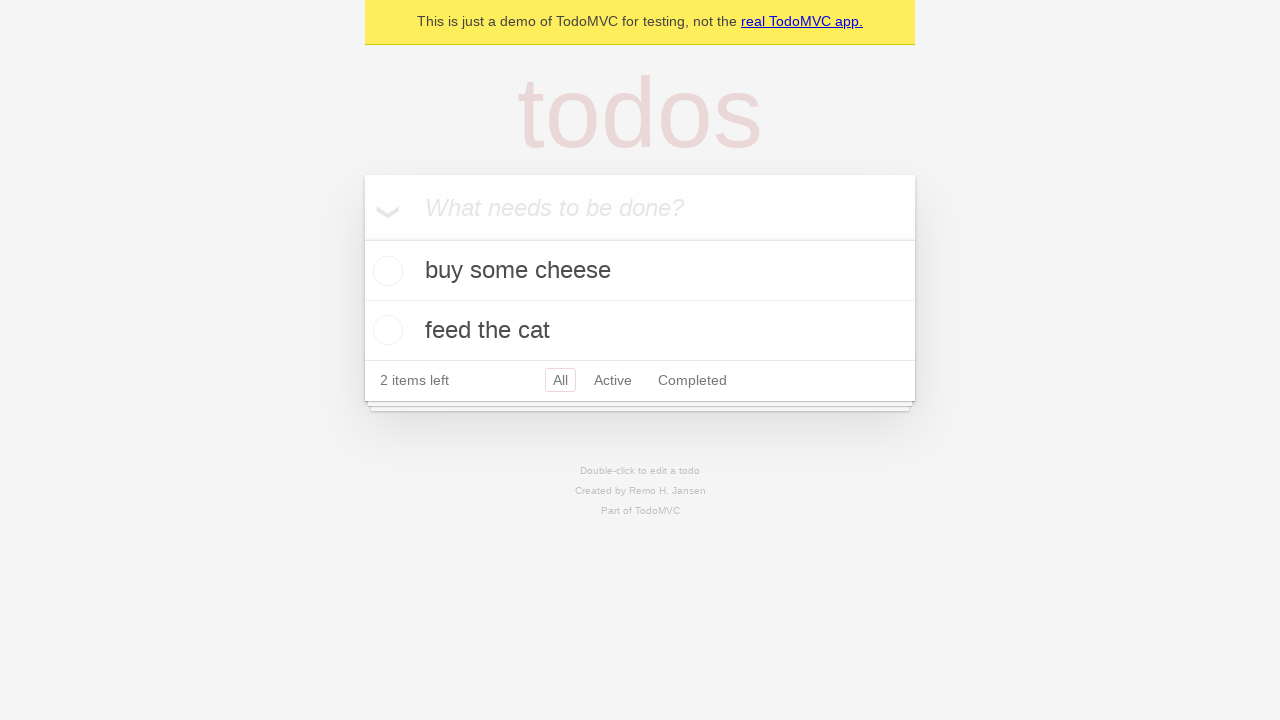

Filled todo input with 'book a doctors appointment' on internal:attr=[placeholder="What needs to be done?"i]
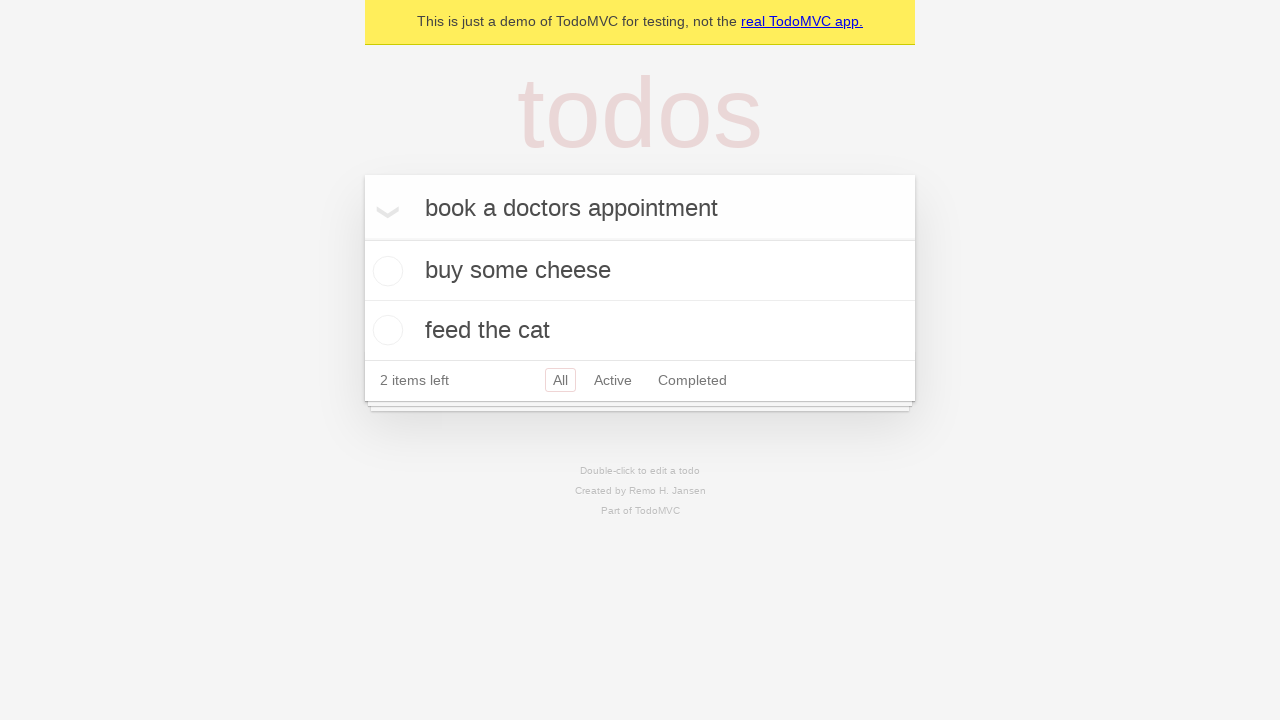

Pressed Enter to add third todo item on internal:attr=[placeholder="What needs to be done?"i]
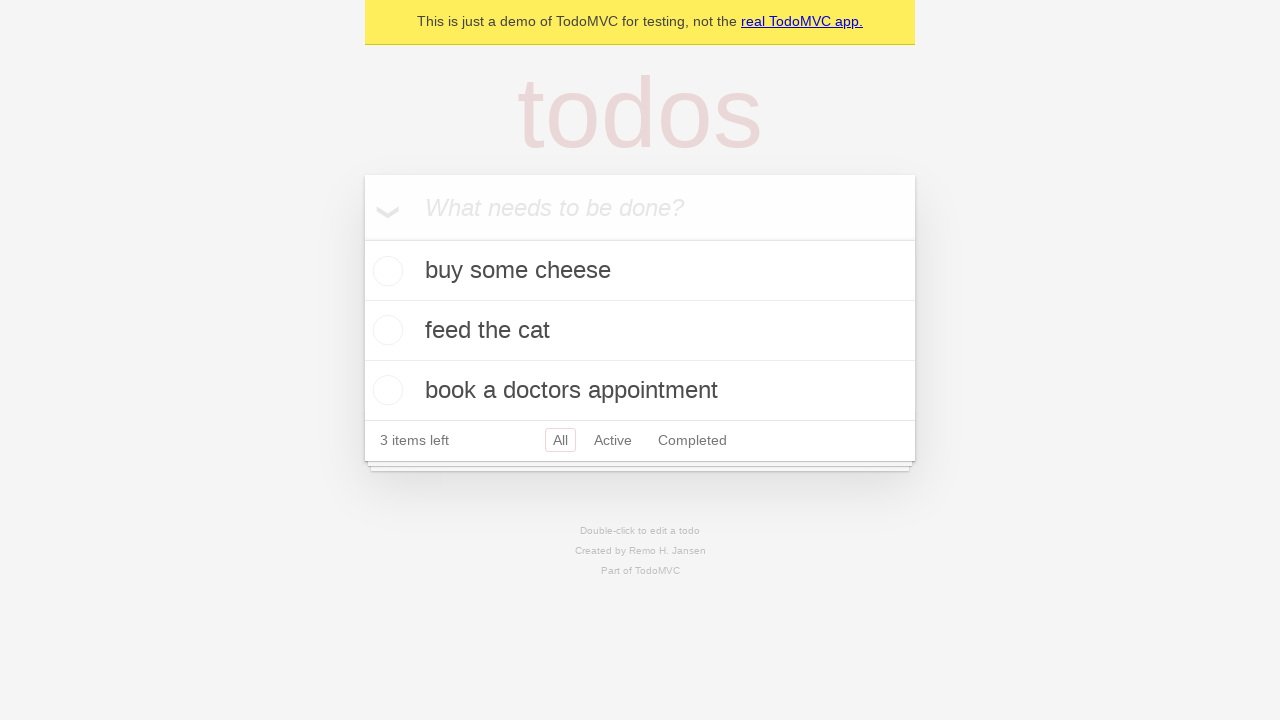

Checked toggle-all to mark all todos as complete at (362, 238) on internal:label="Mark all as complete"i
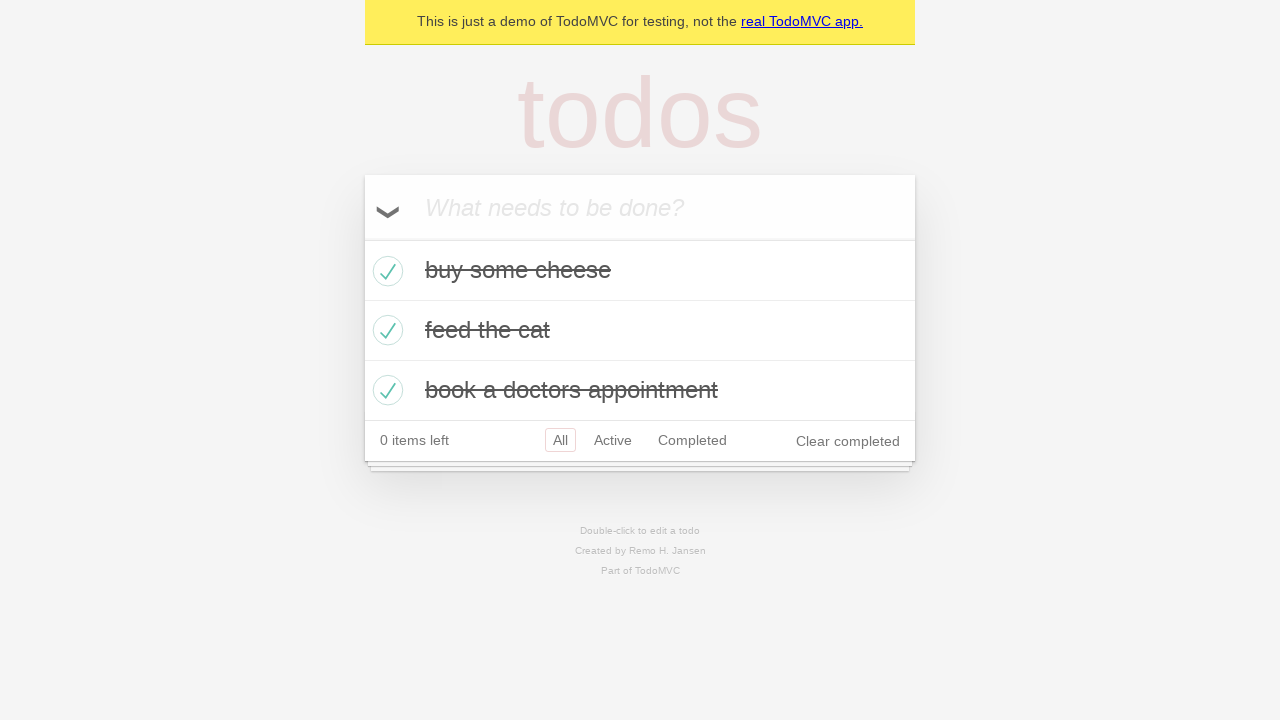

Unchecked toggle-all to clear complete state of all todos at (362, 238) on internal:label="Mark all as complete"i
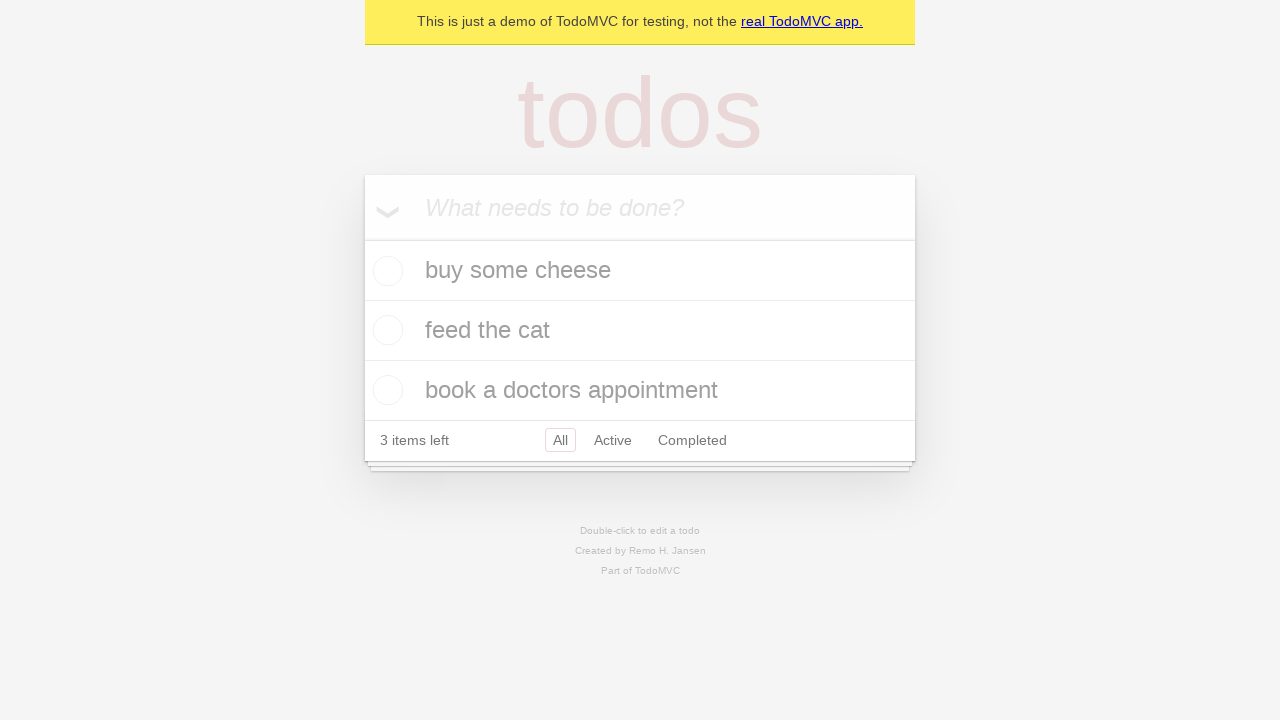

Verified that todo items are present and no longer marked as complete
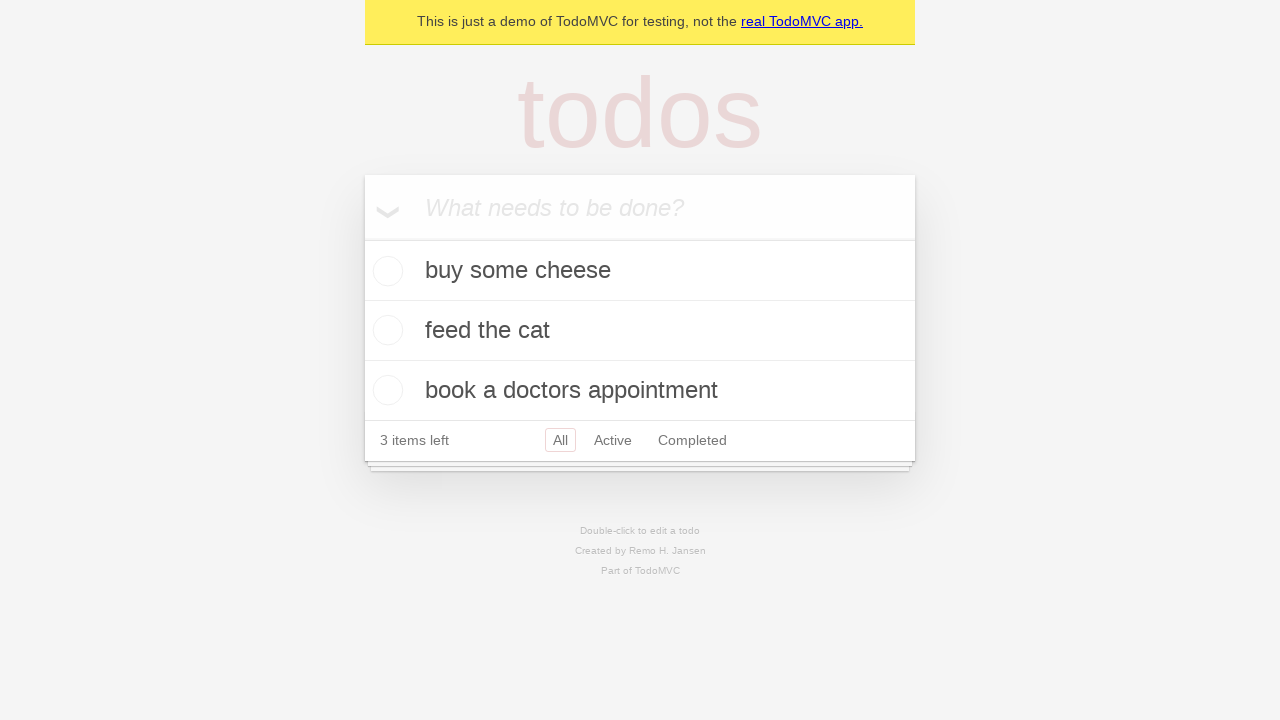

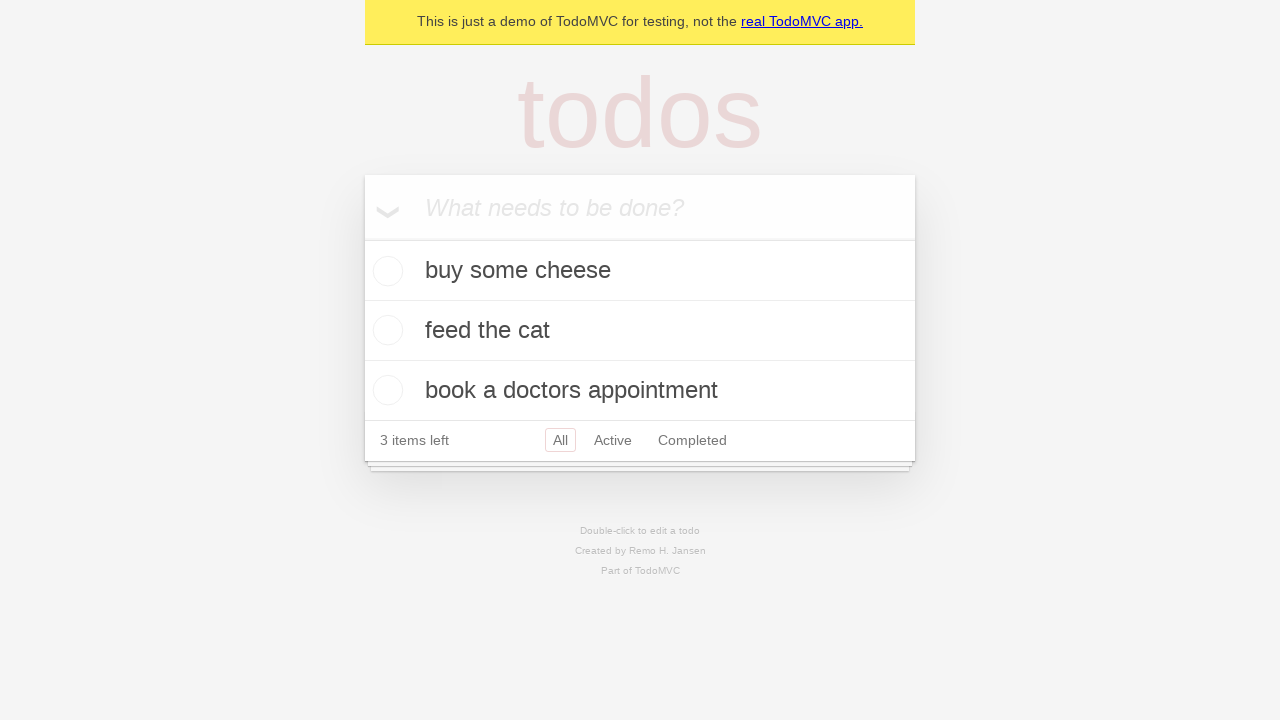